Tests scrolling to a Google Plus icon element on a registration page and clicking it using JavaScript scroll and click actions

Starting URL: https://demo.automationtesting.in/Register.html

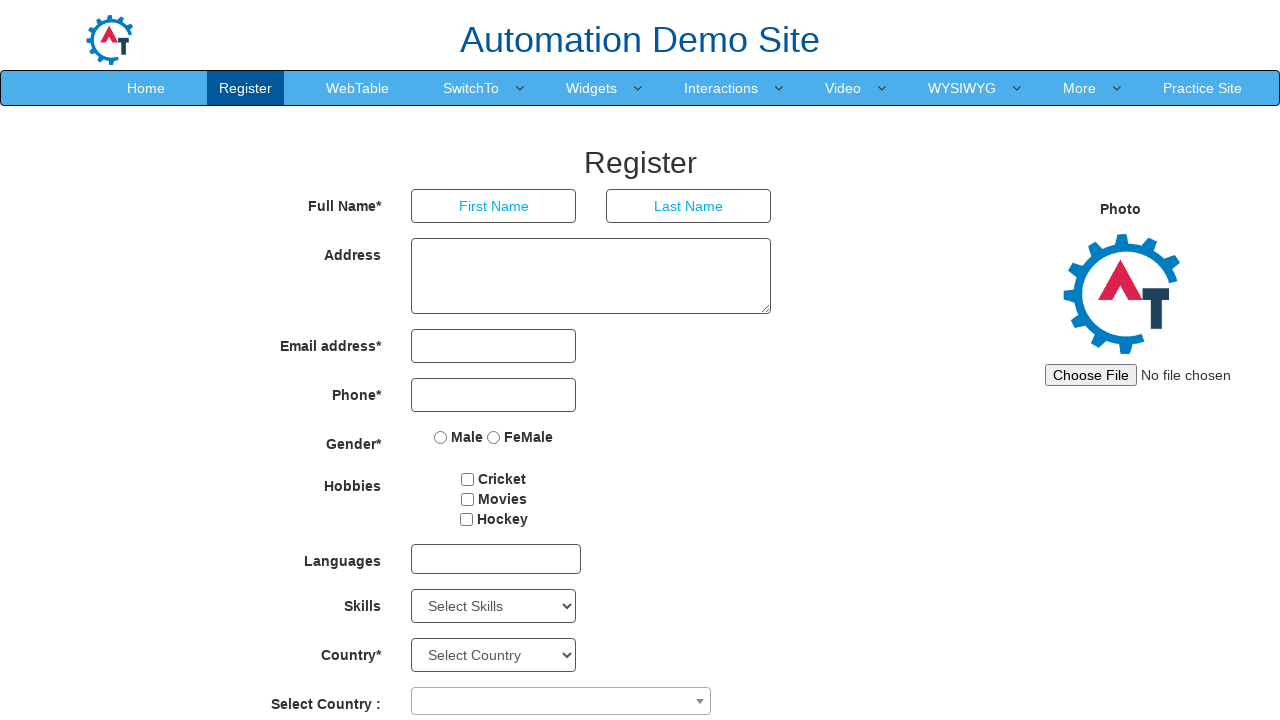

Located Google Plus icon element on registration page
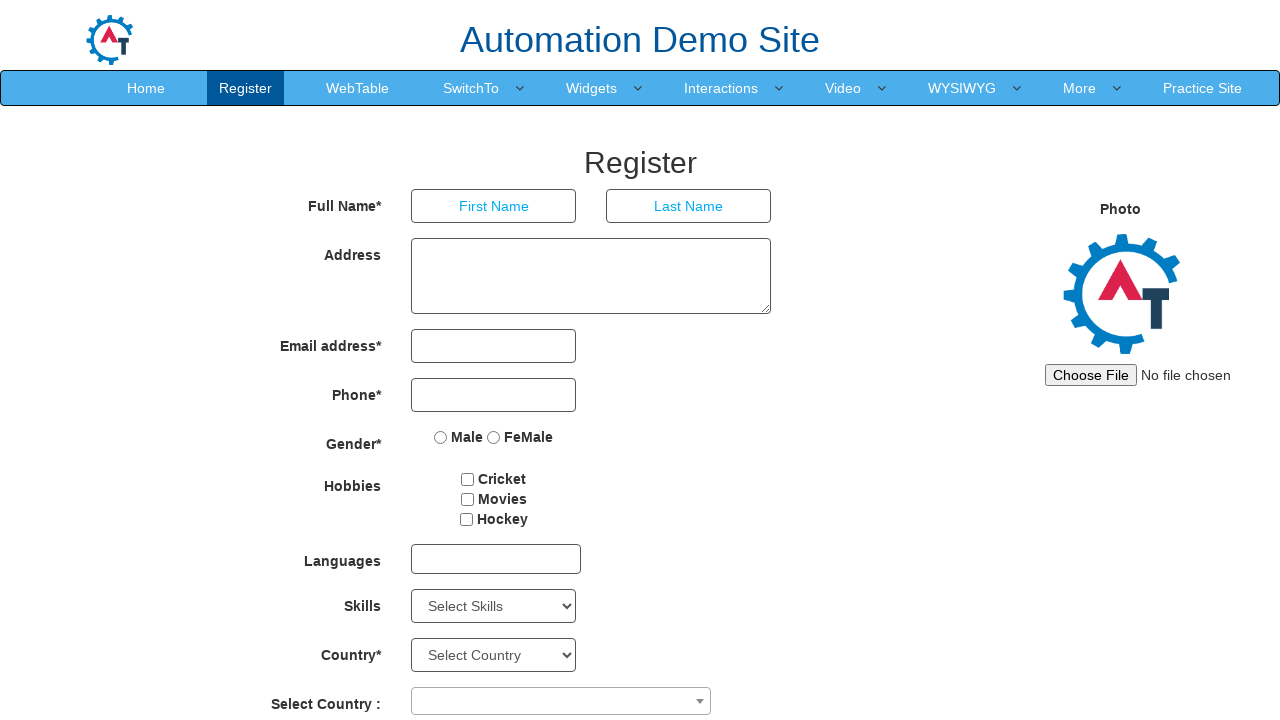

Scrolled Google Plus icon into view
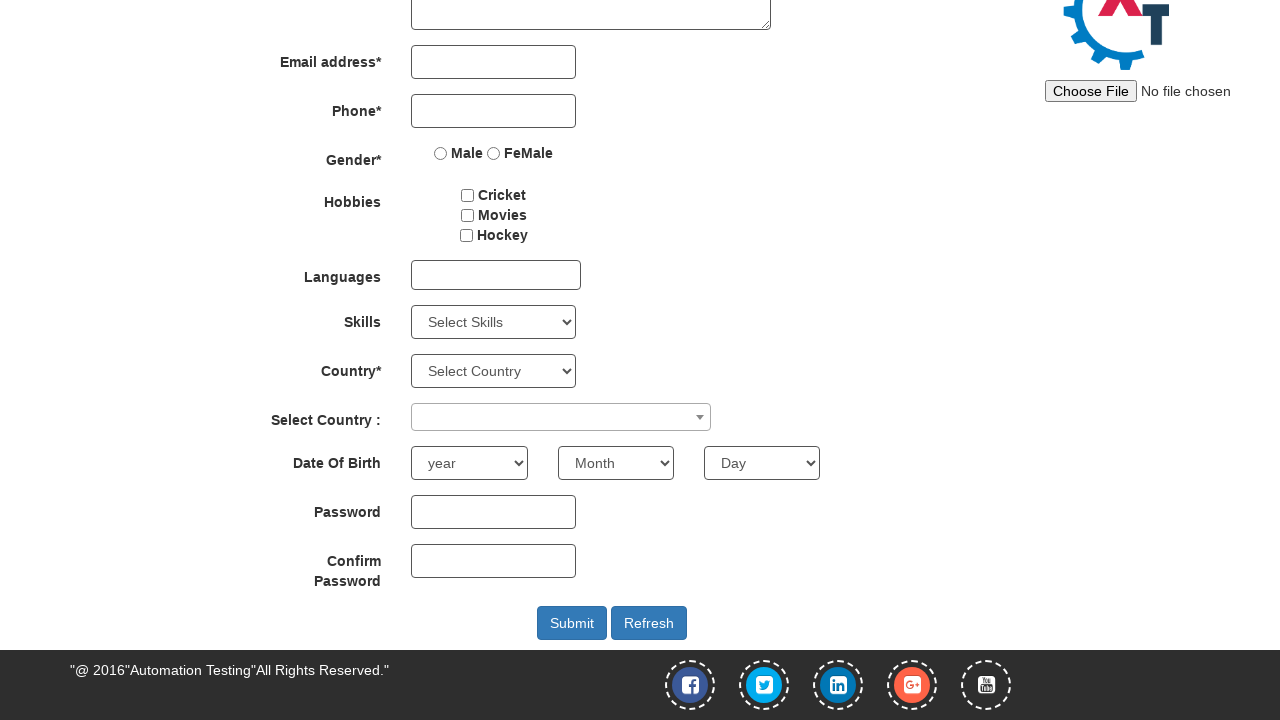

Clicked Google Plus icon at (912, 685) on xpath=//span[@class='fa fa-google-plus-square']
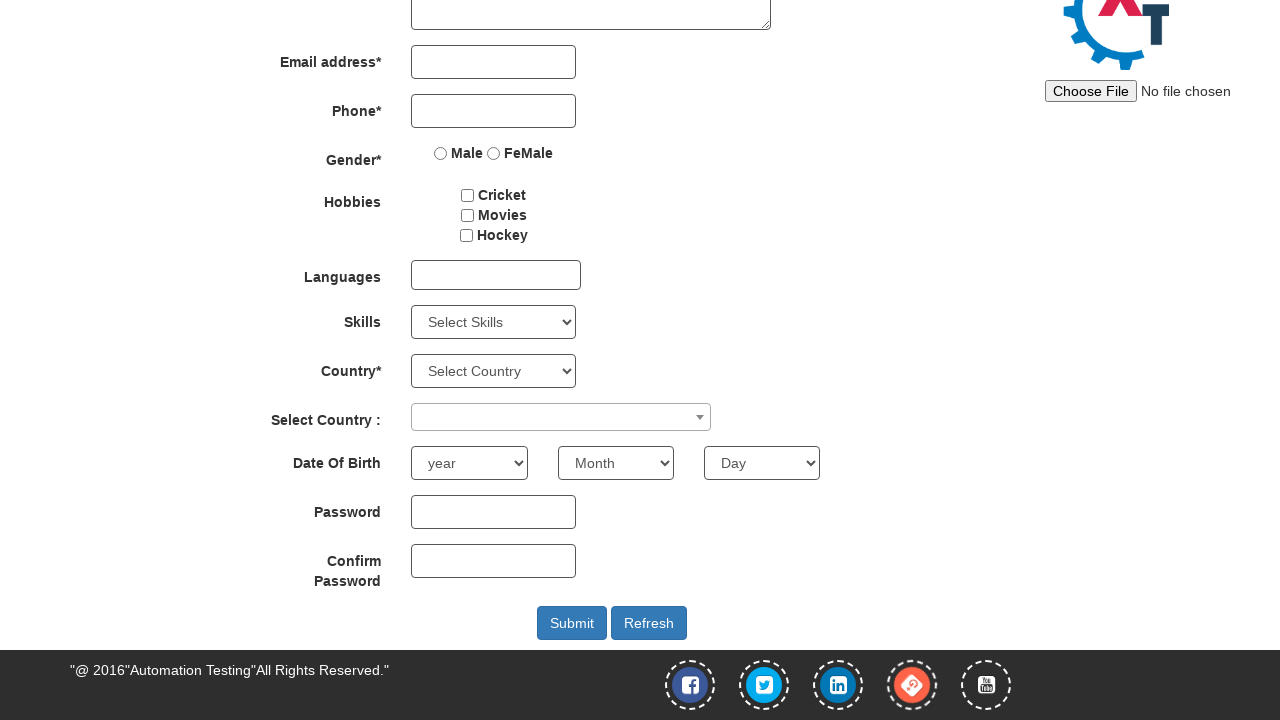

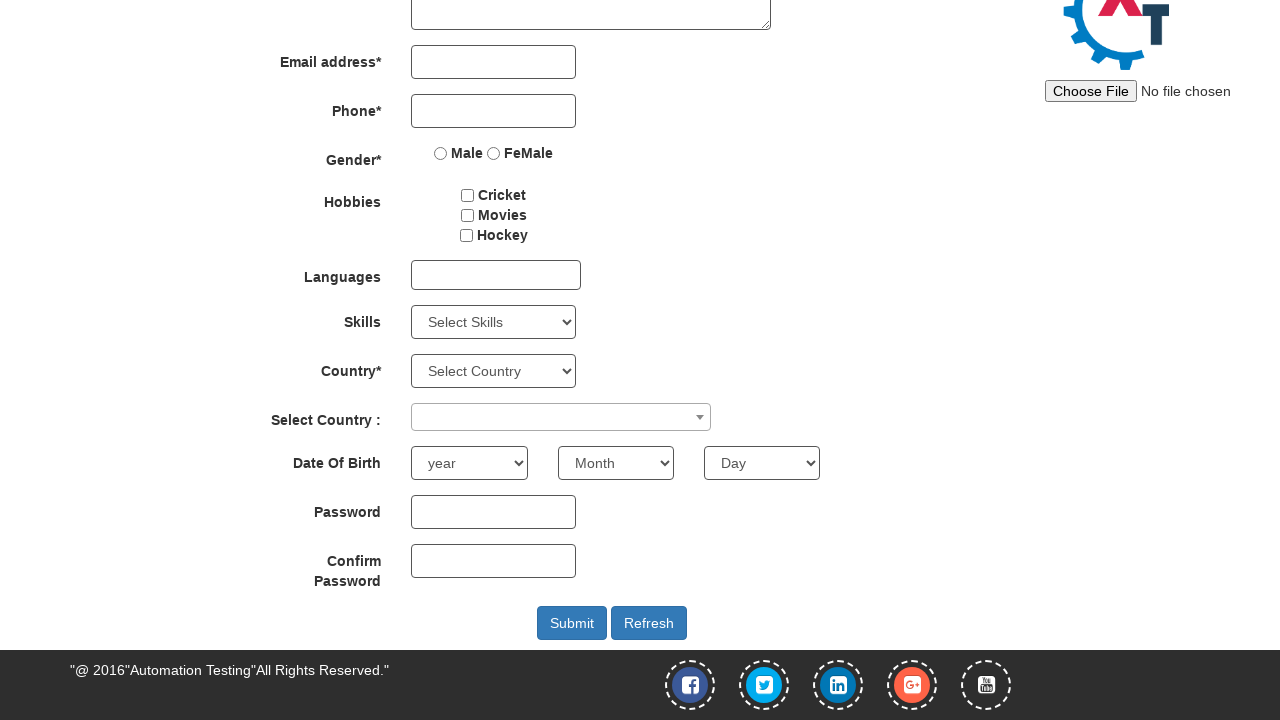